Navigates to an iShares ETF product page, clicks on the "Cumulative" performance tab, and selects the most recent date from the dropdown to view performance data.

Starting URL: https://ishares.com/us/products/239726/

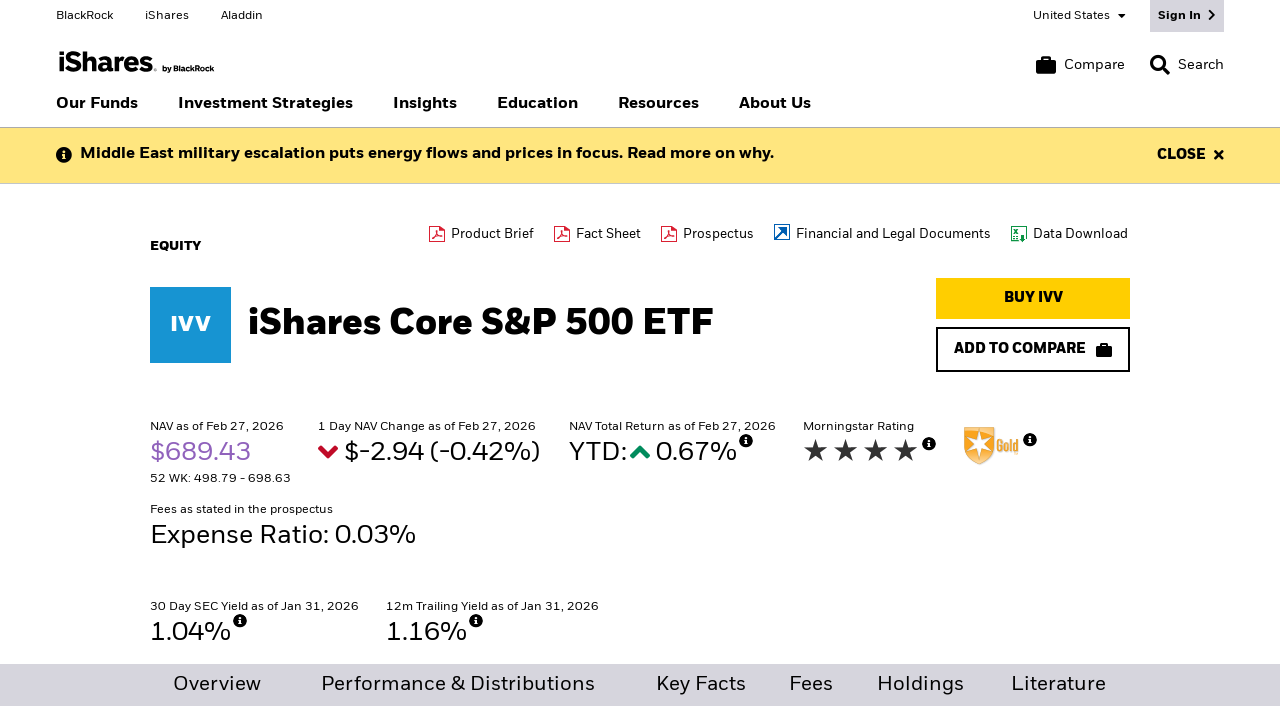

Waited for performance tabs section to load
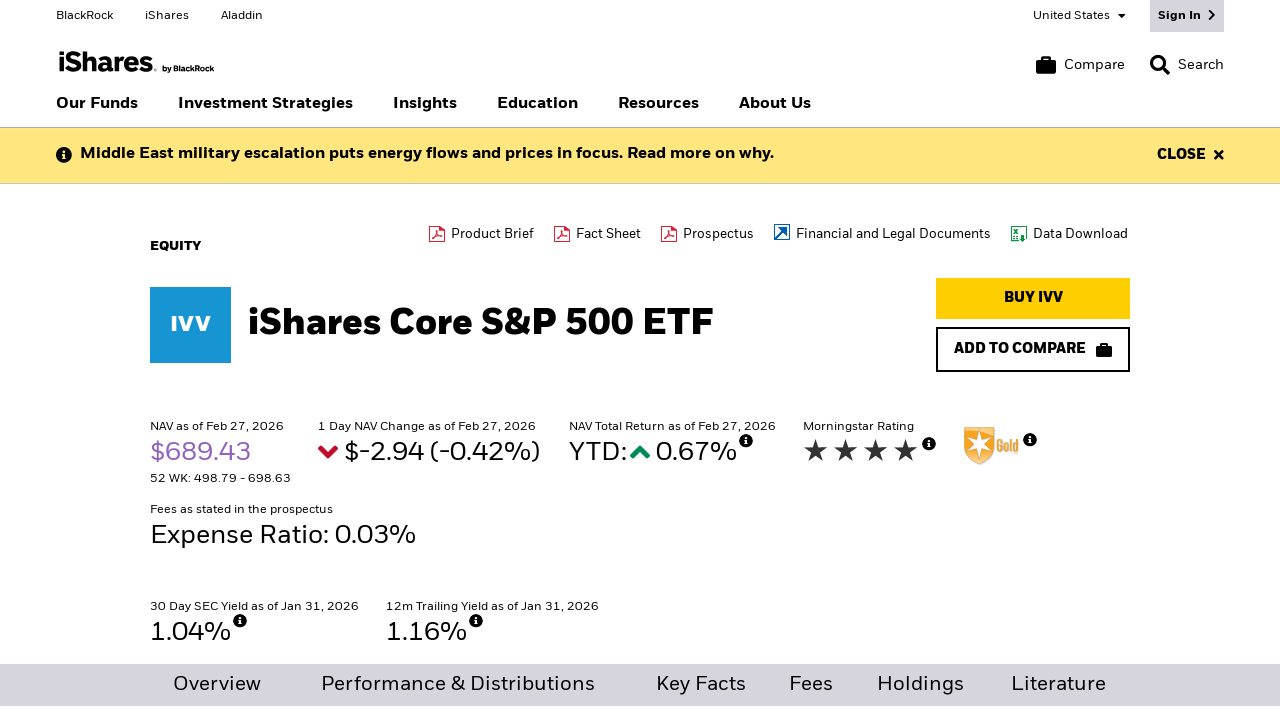

Clicked on the Cumulative performance tab at (605, 702) on internal:role=tab[name="Cumulative"i]
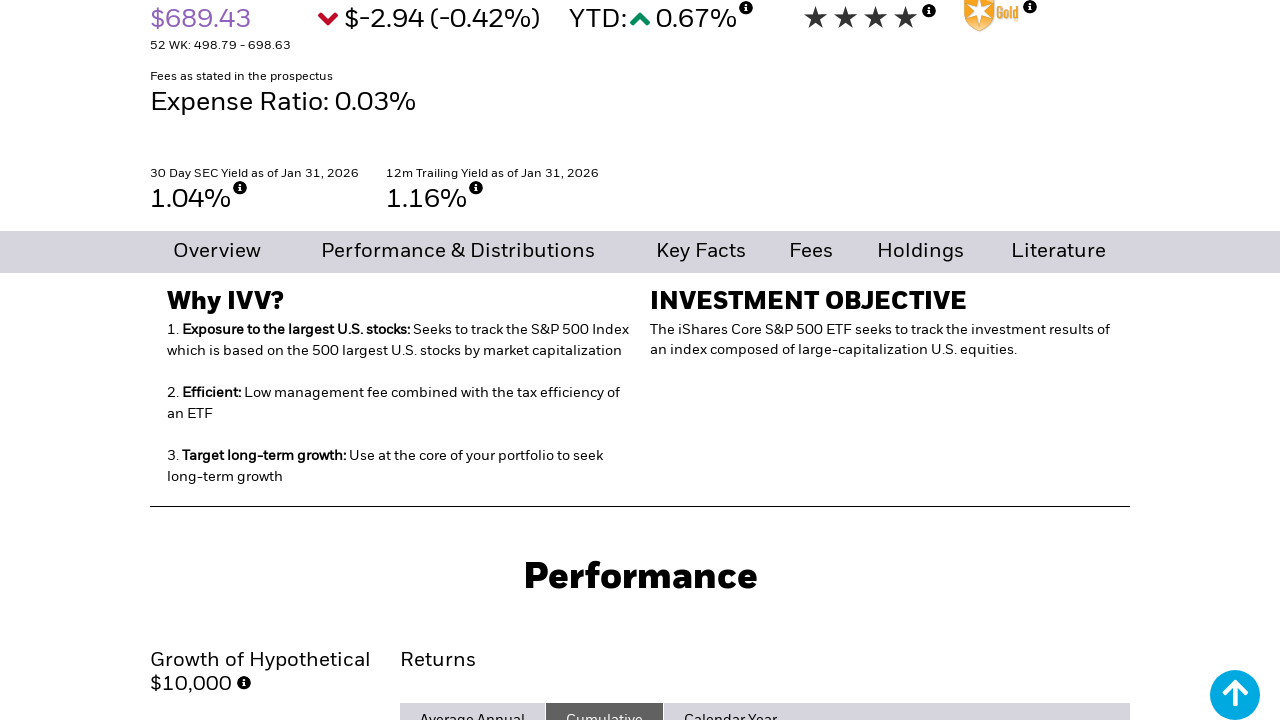

Selected the most recent date from the dropdown (first option) on div#performanceTabs div#cumulativeTabs select.date-dropdown
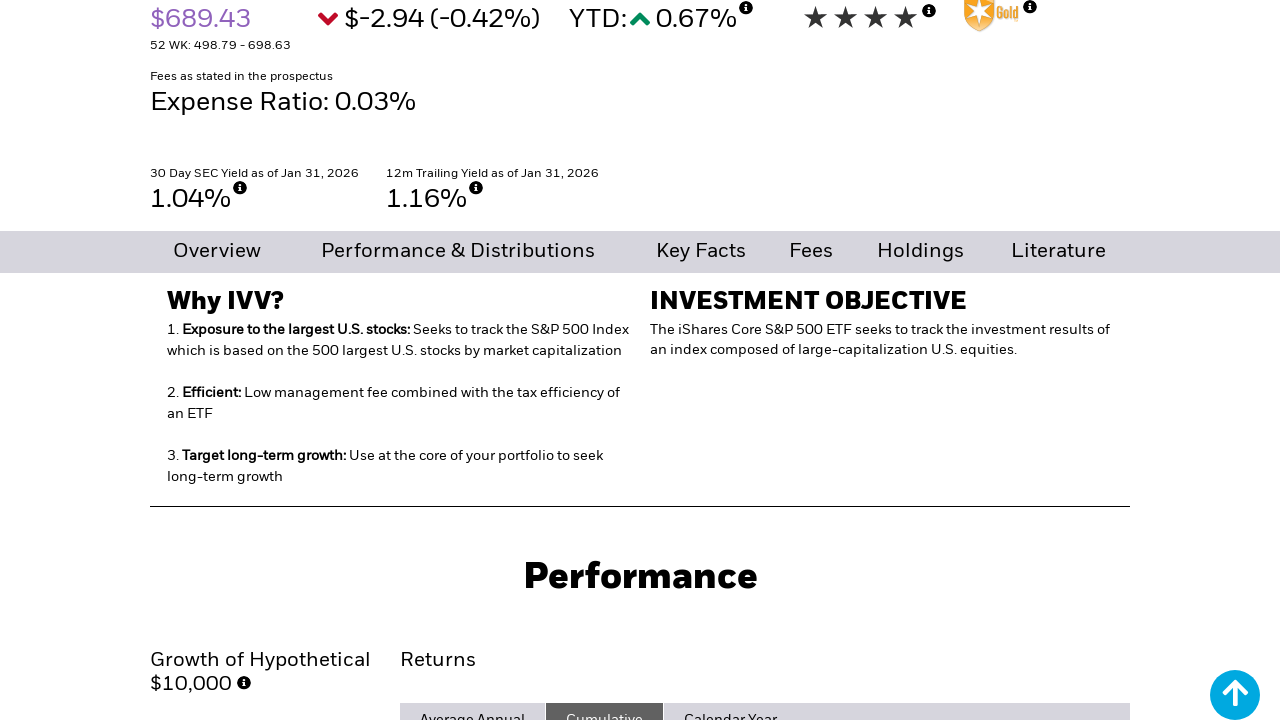

Waited for performance table to reload
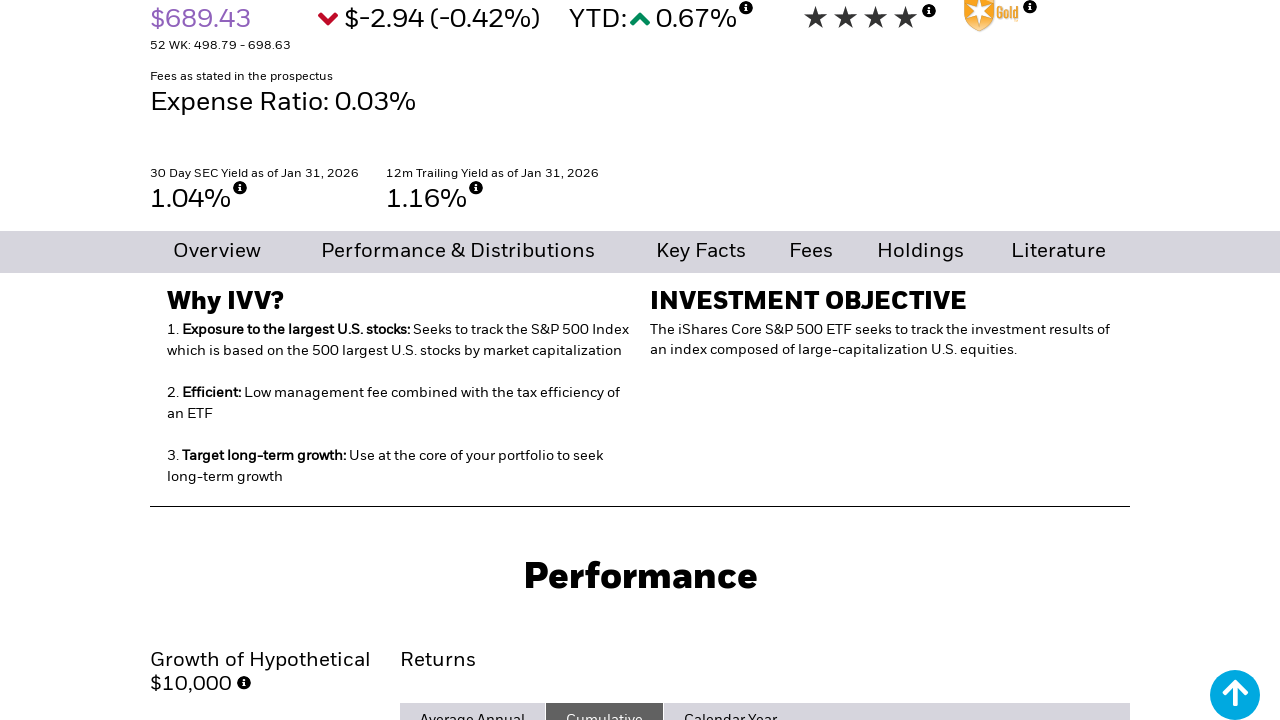

Verified the cumulative returns table is visible
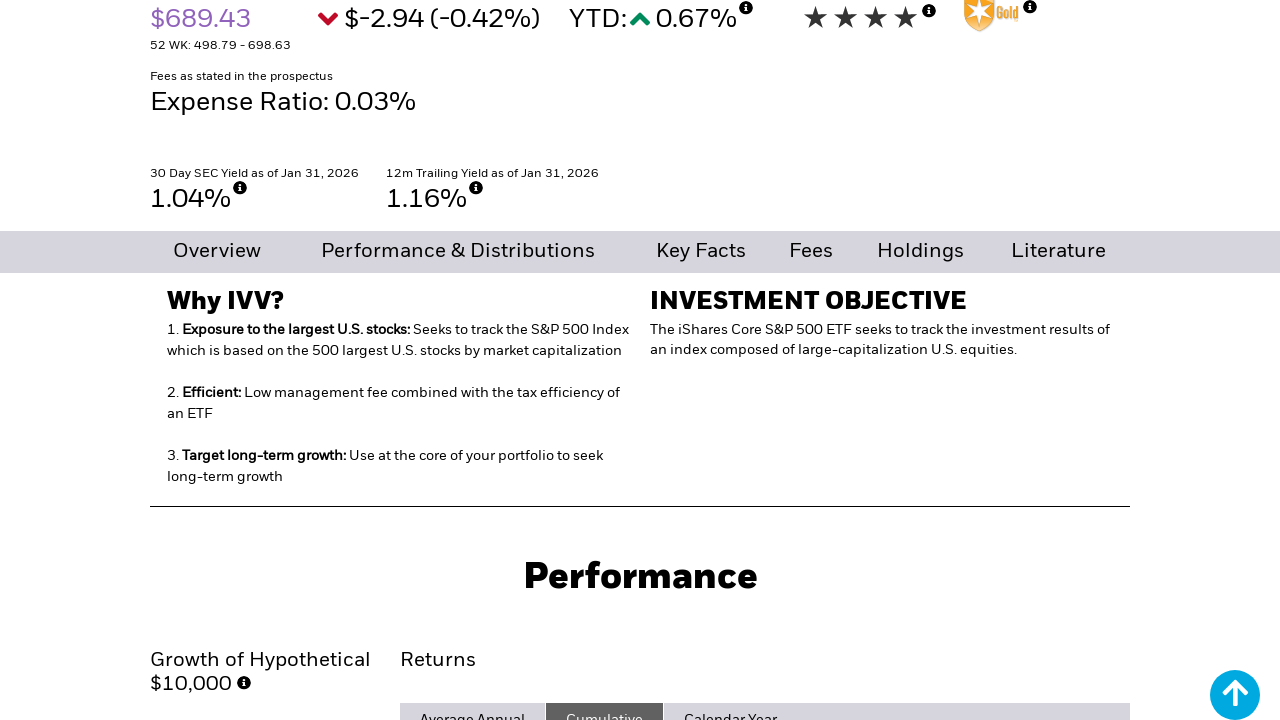

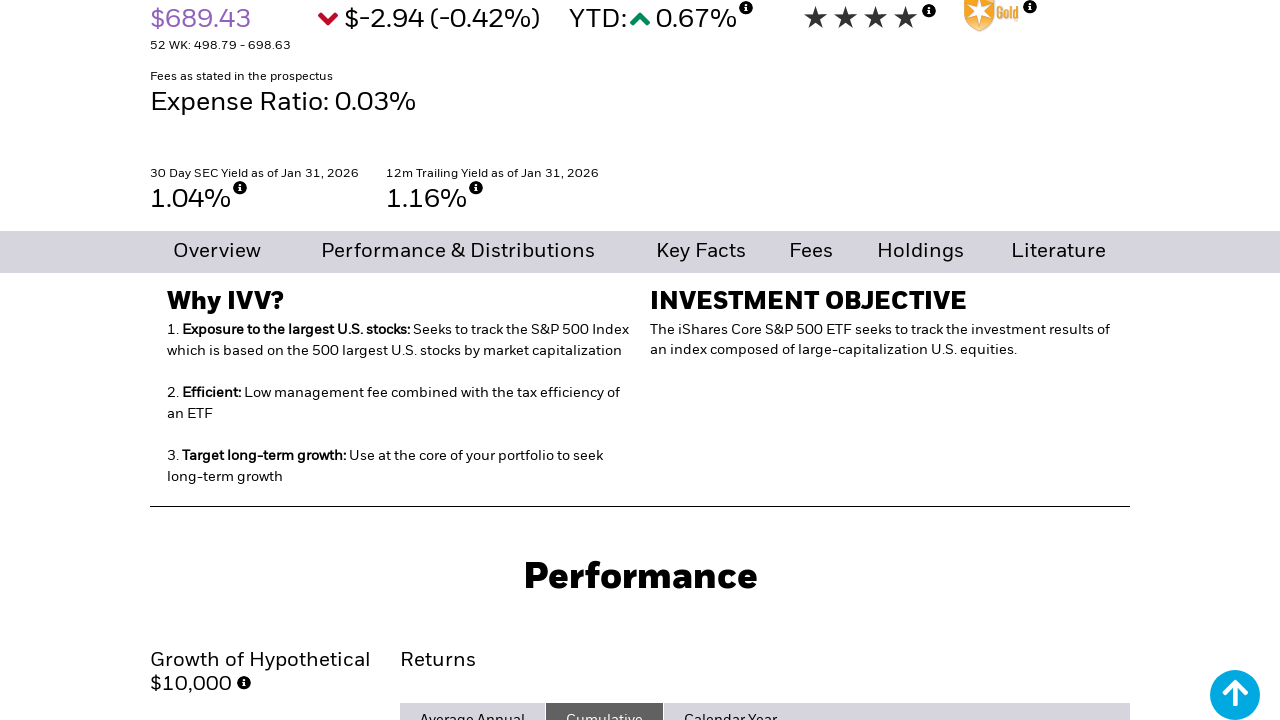